Verifies that the date input field has the correct type attribute of 'text'

Starting URL: https://demoqa.com/automation-practice-form

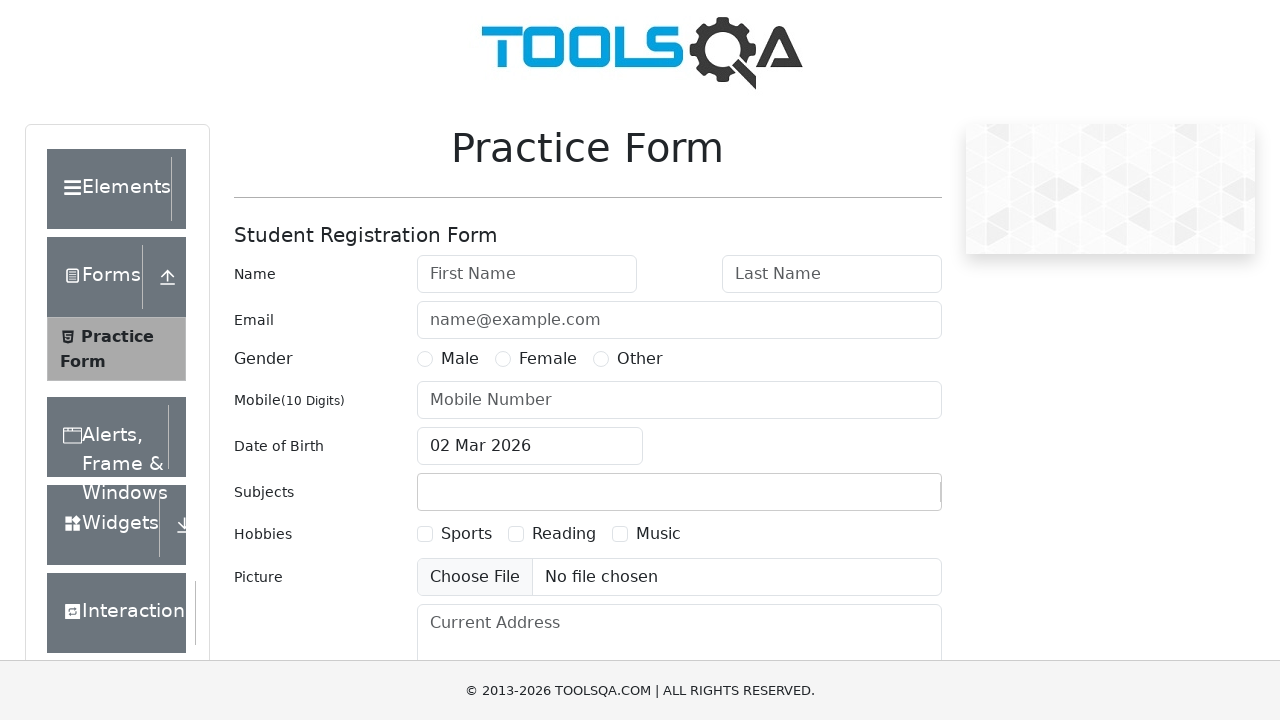

Located and waited for date input element with id 'dateOfBirthInput' to be available
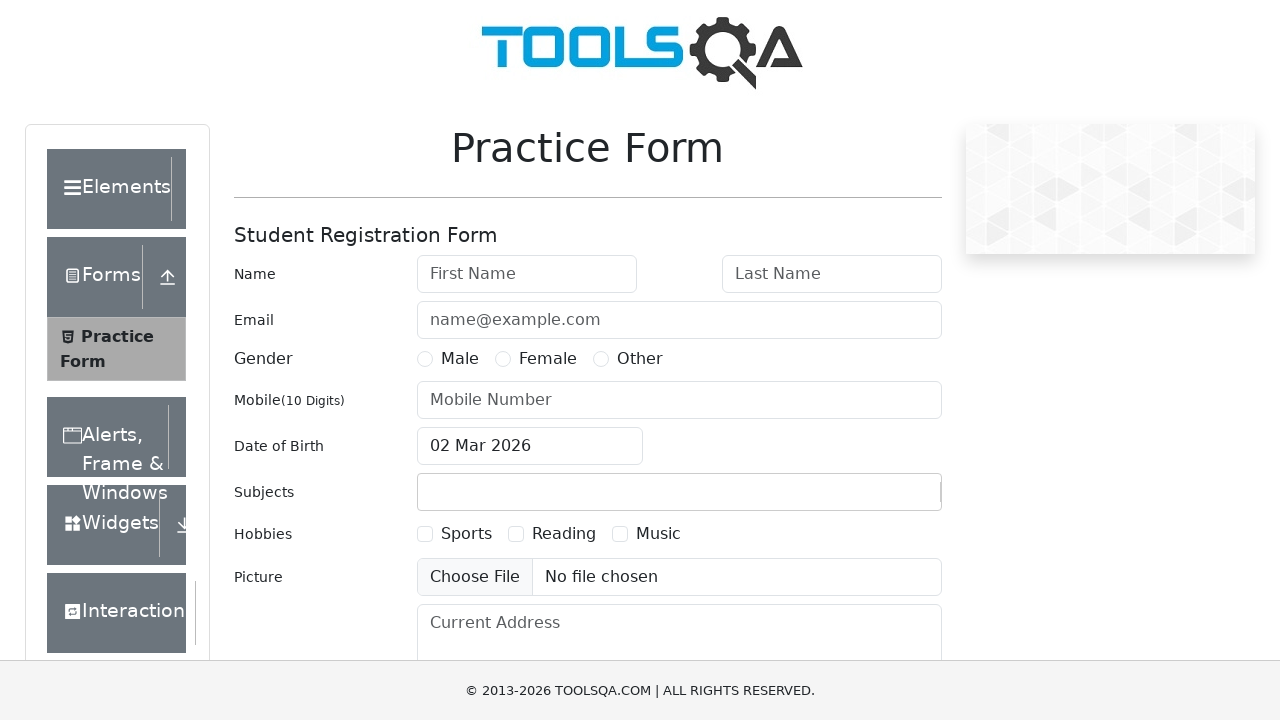

Verified that date input field has type attribute set to 'text'
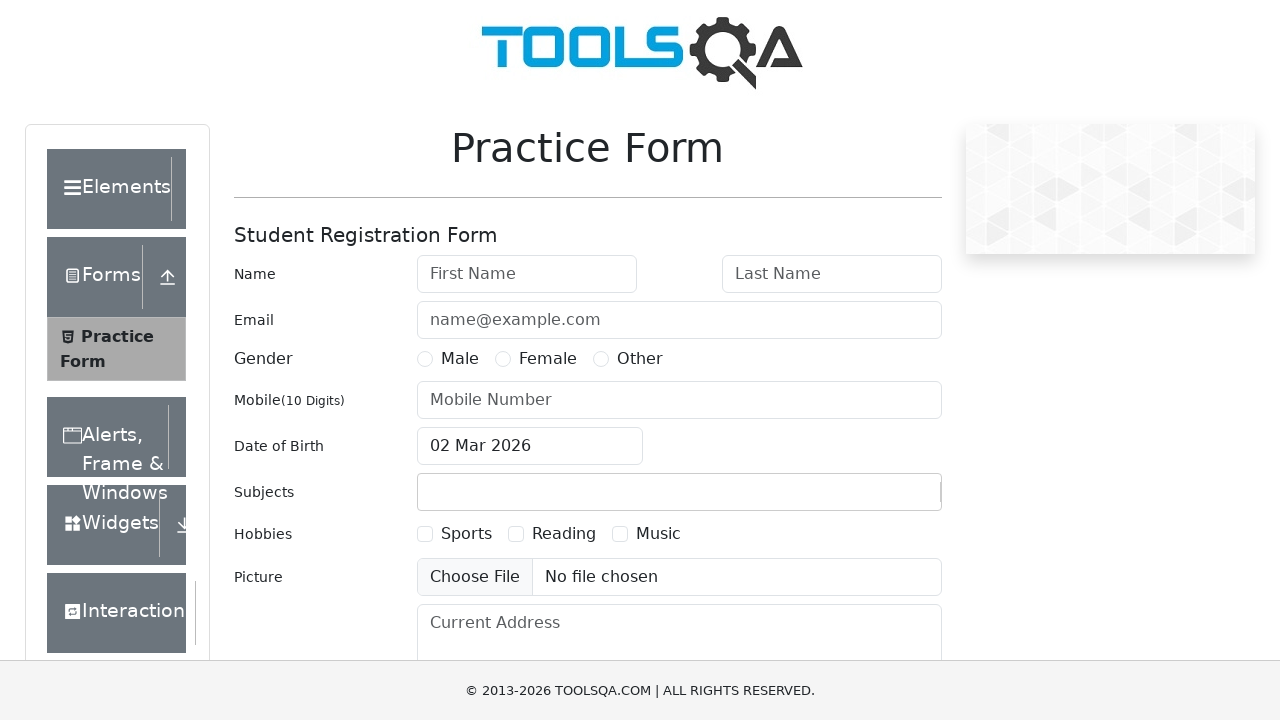

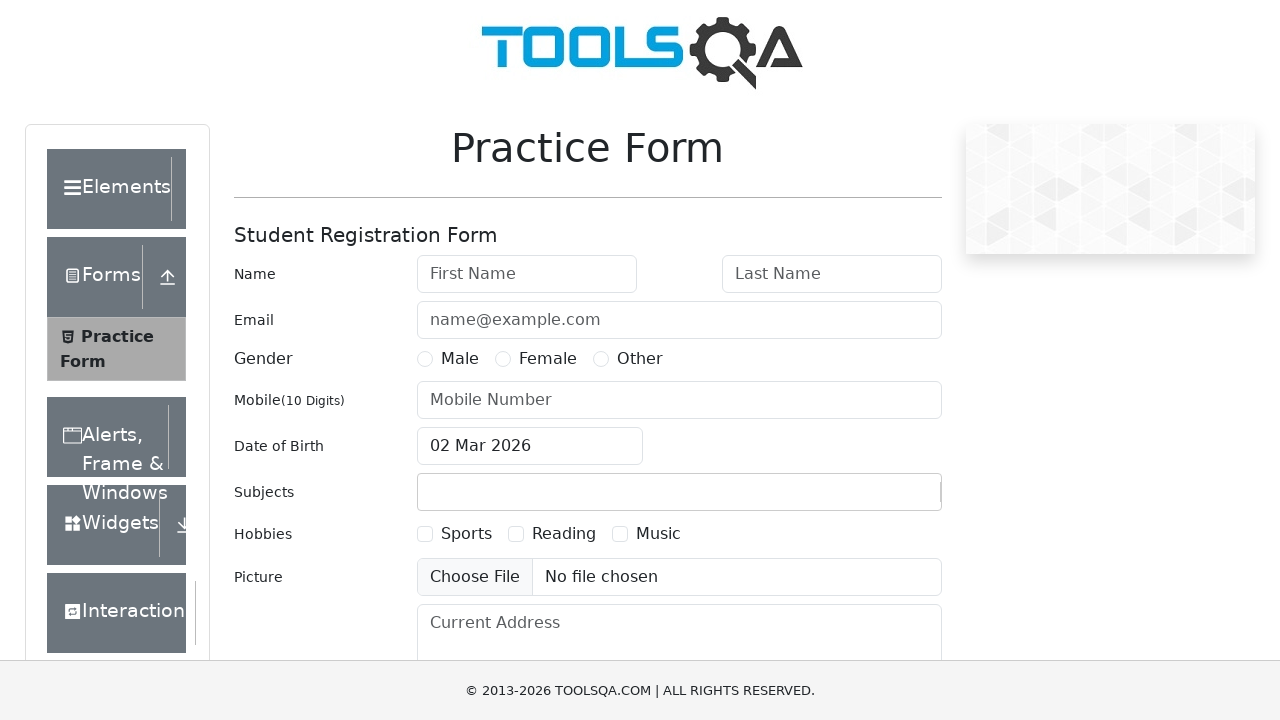